Tests switching to the "For Entrepreneur" tab and verifies business services content

Starting URL: https://www.gov.pl/

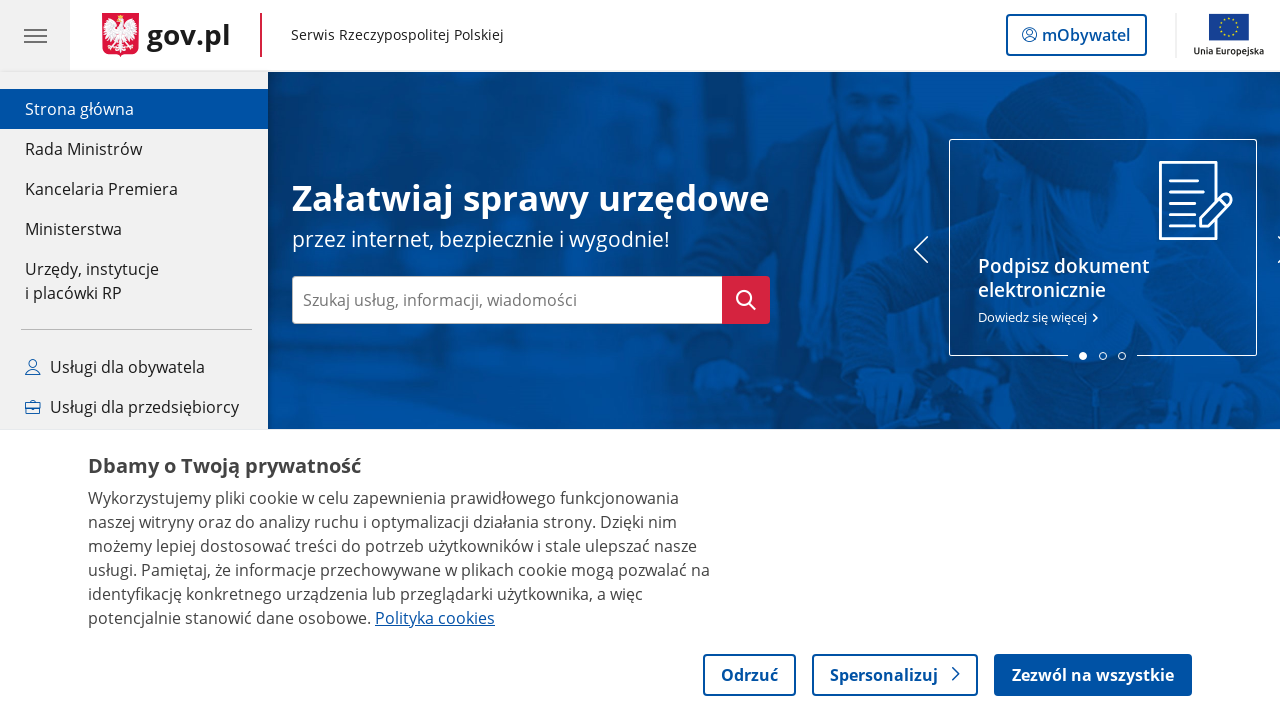

Clicked on 'Dla Przedsiębiorcy' (For Entrepreneur) tab at (548, 360) on internal:role=tab[name="Dla Przedsiębiorcy"i]
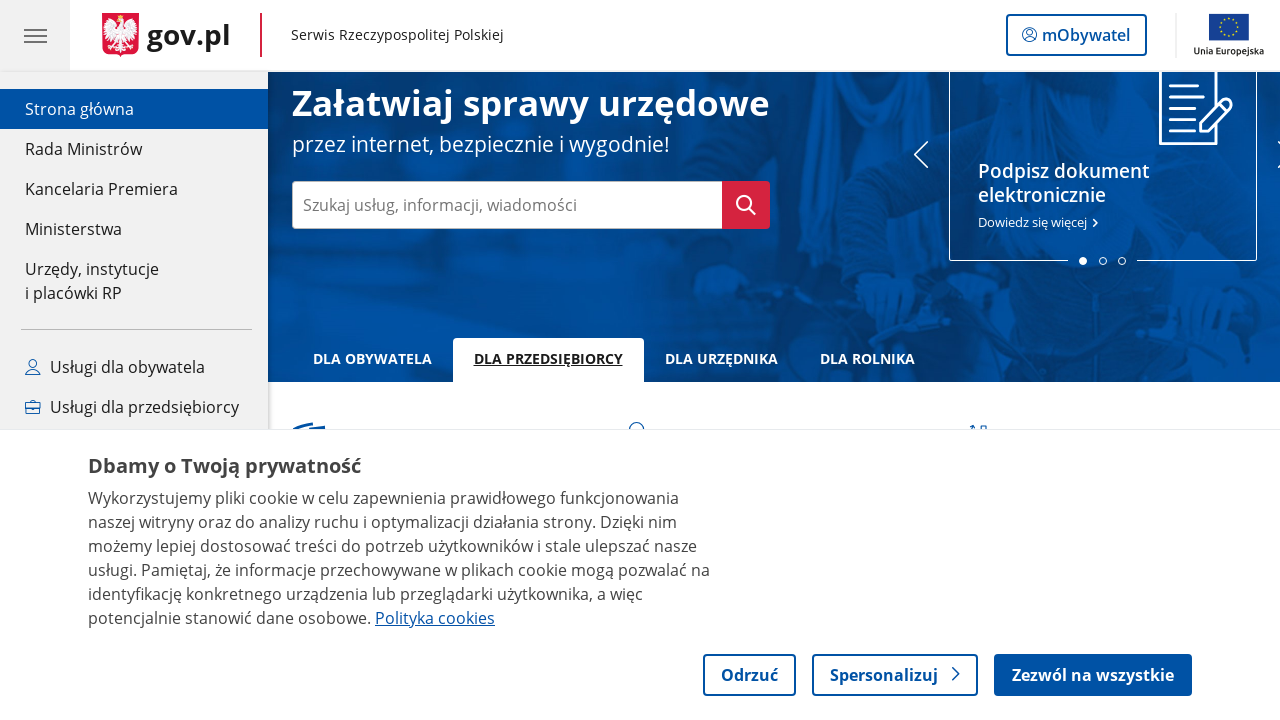

Business services section loaded
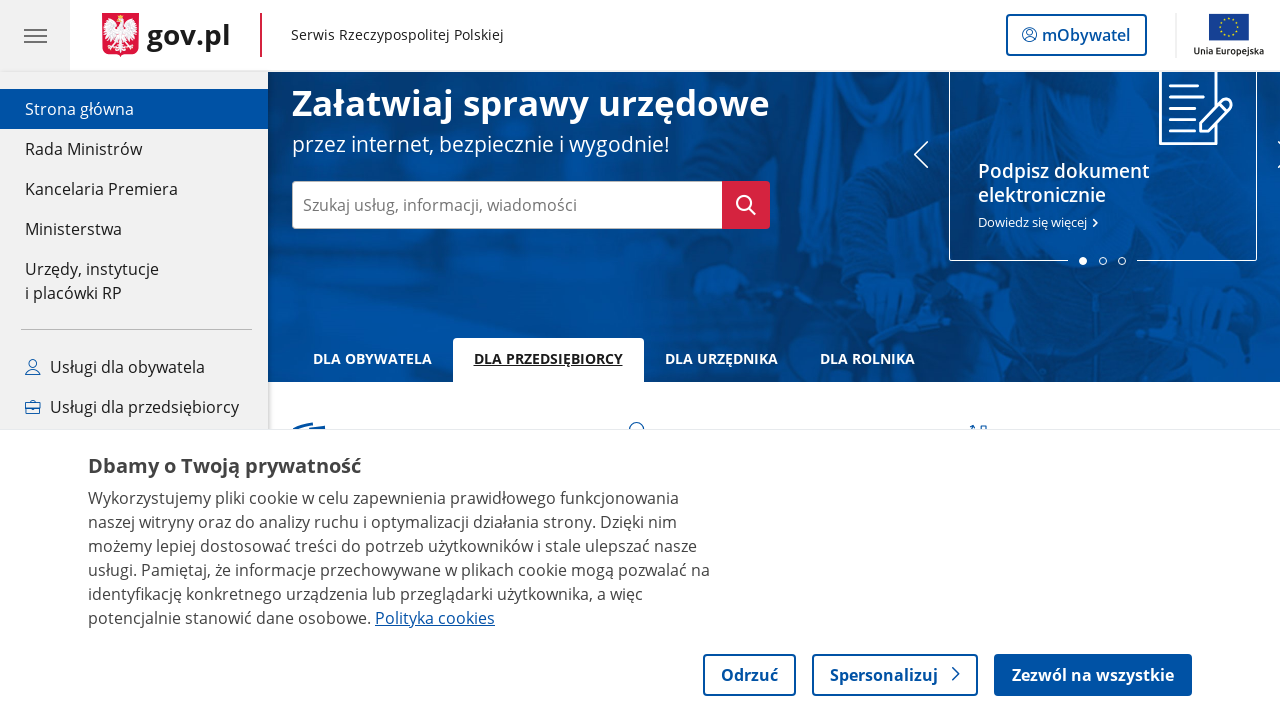

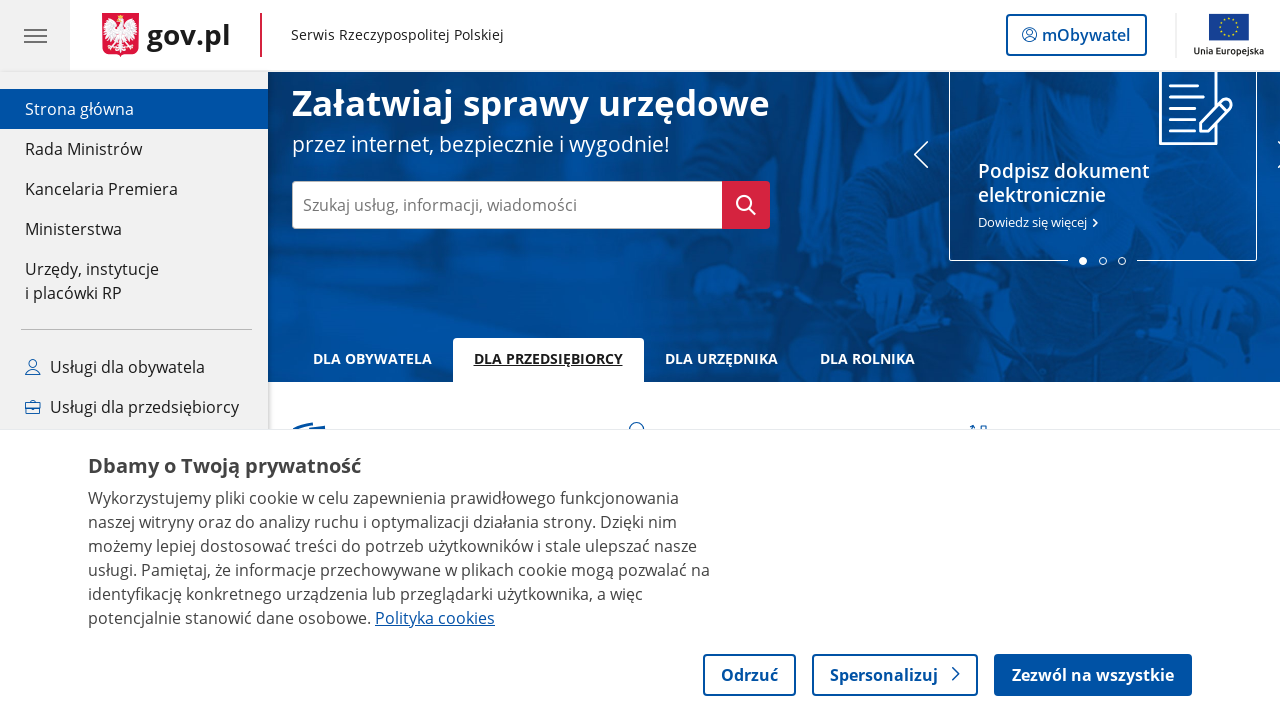